Tests wait functionality by clicking buttons that reveal input fields after a delay, then filling those fields with text

Starting URL: https://www.hyrtutorials.com/p/waits-demo.html

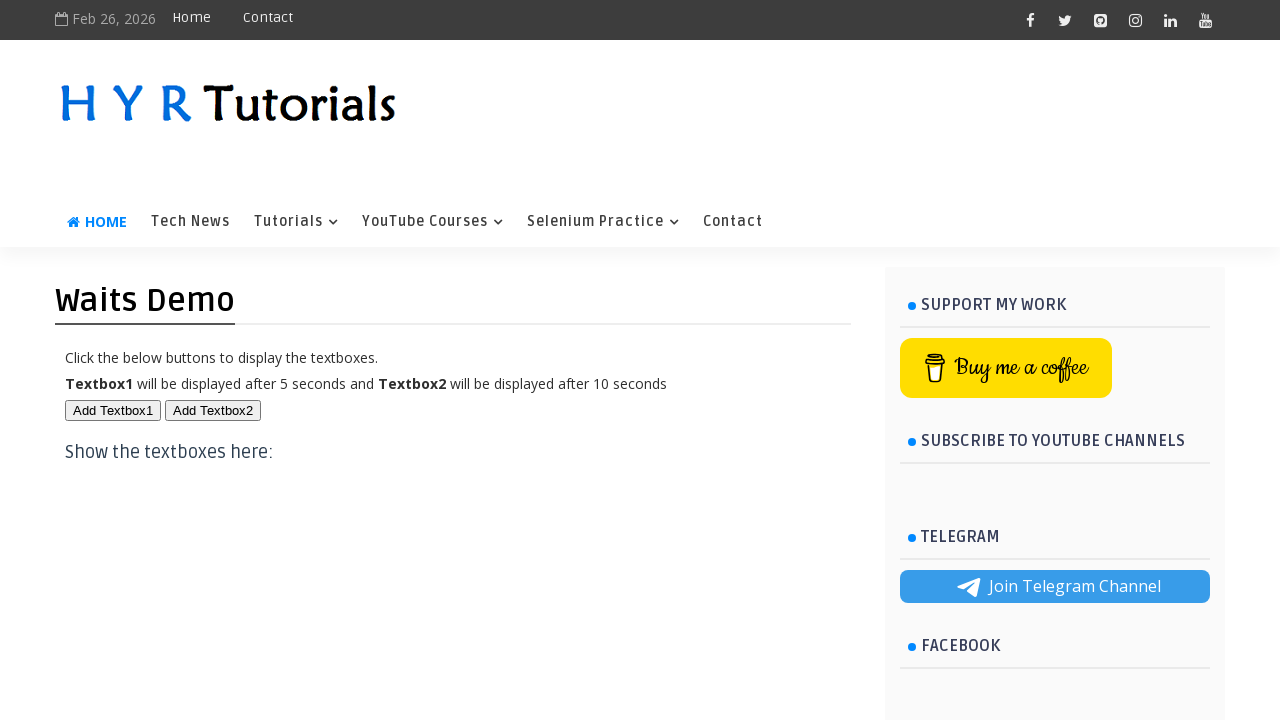

Clicked first button to reveal input field at (113, 410) on #btn1
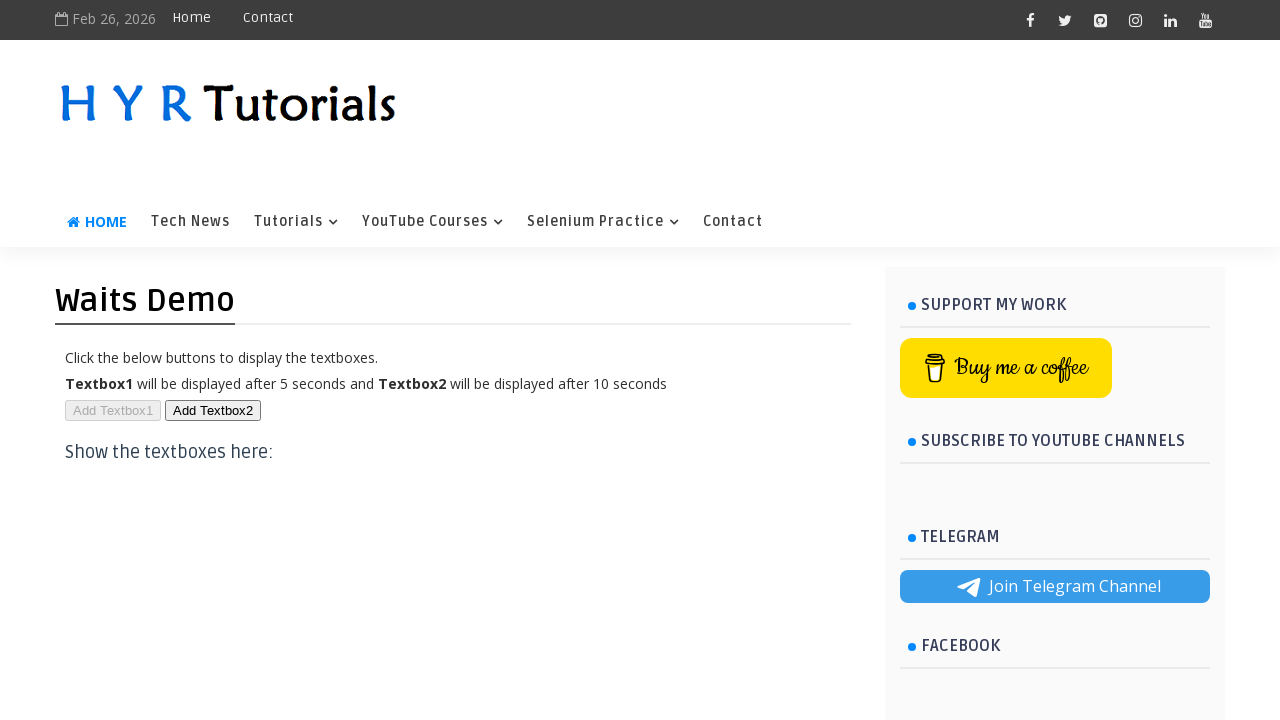

First input field appeared after waiting
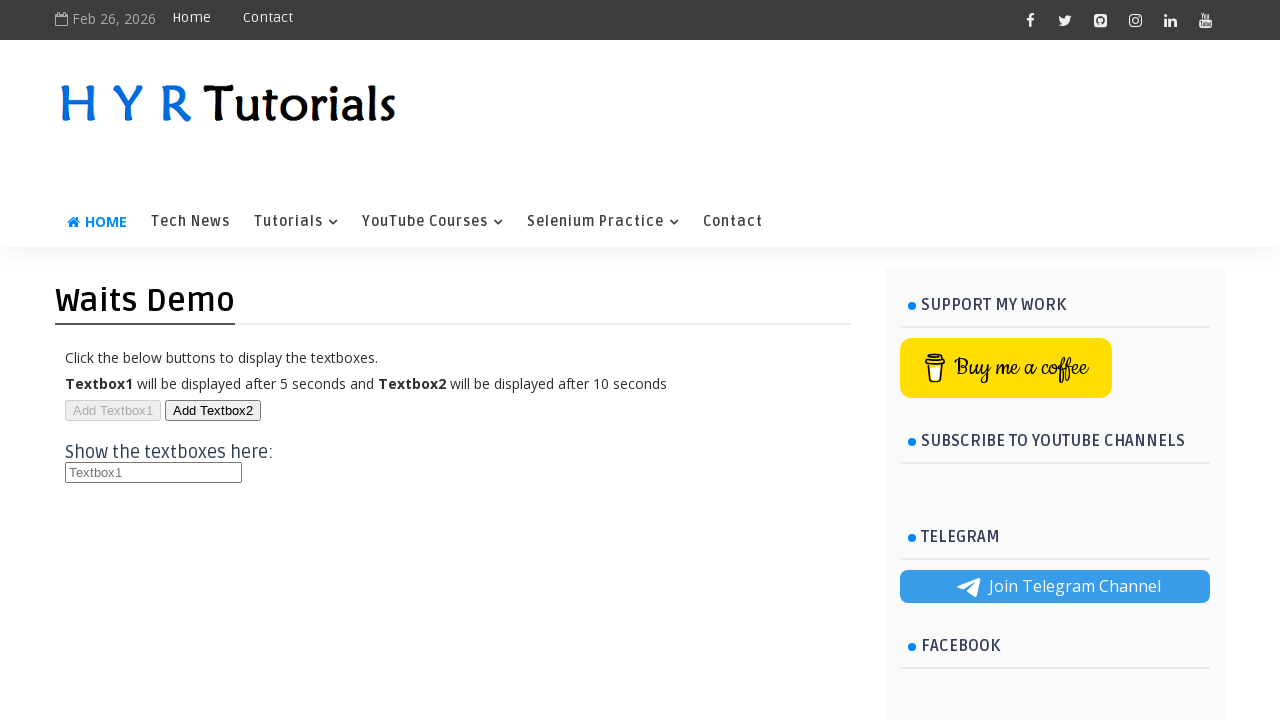

Filled first input field with 'Hello' on #txt1
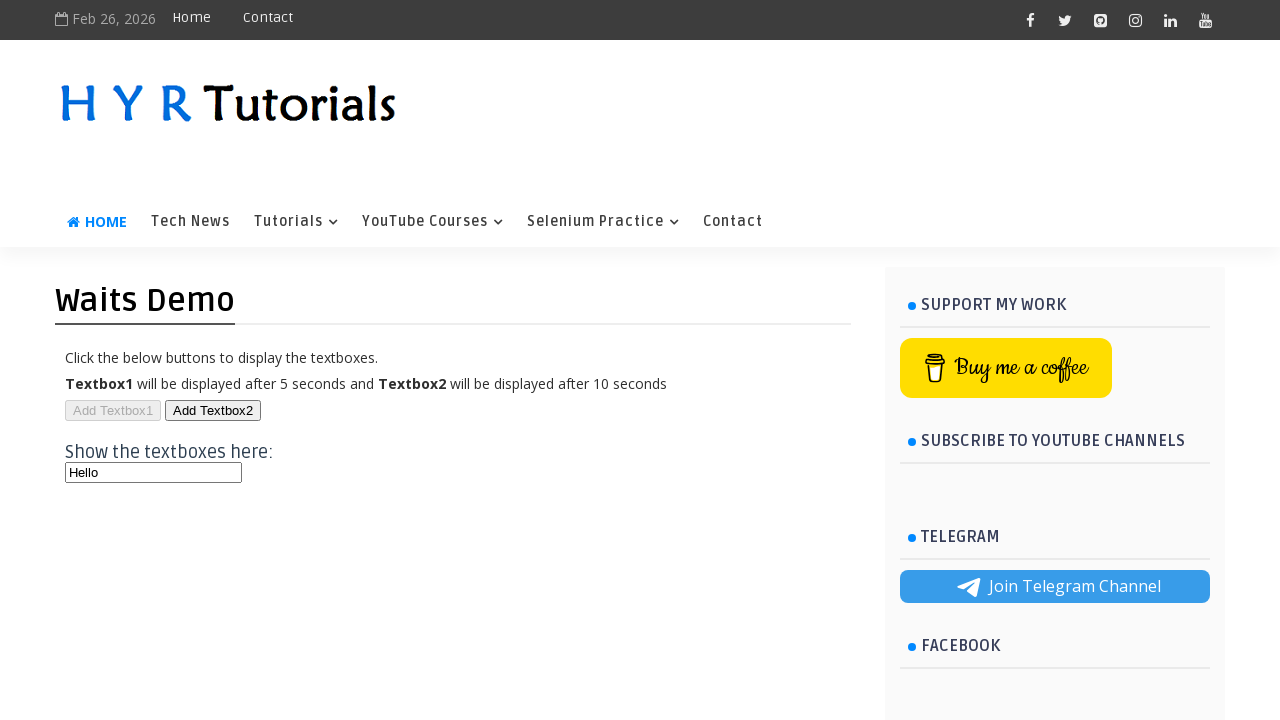

Clicked second button to reveal second input field at (213, 410) on #btn2
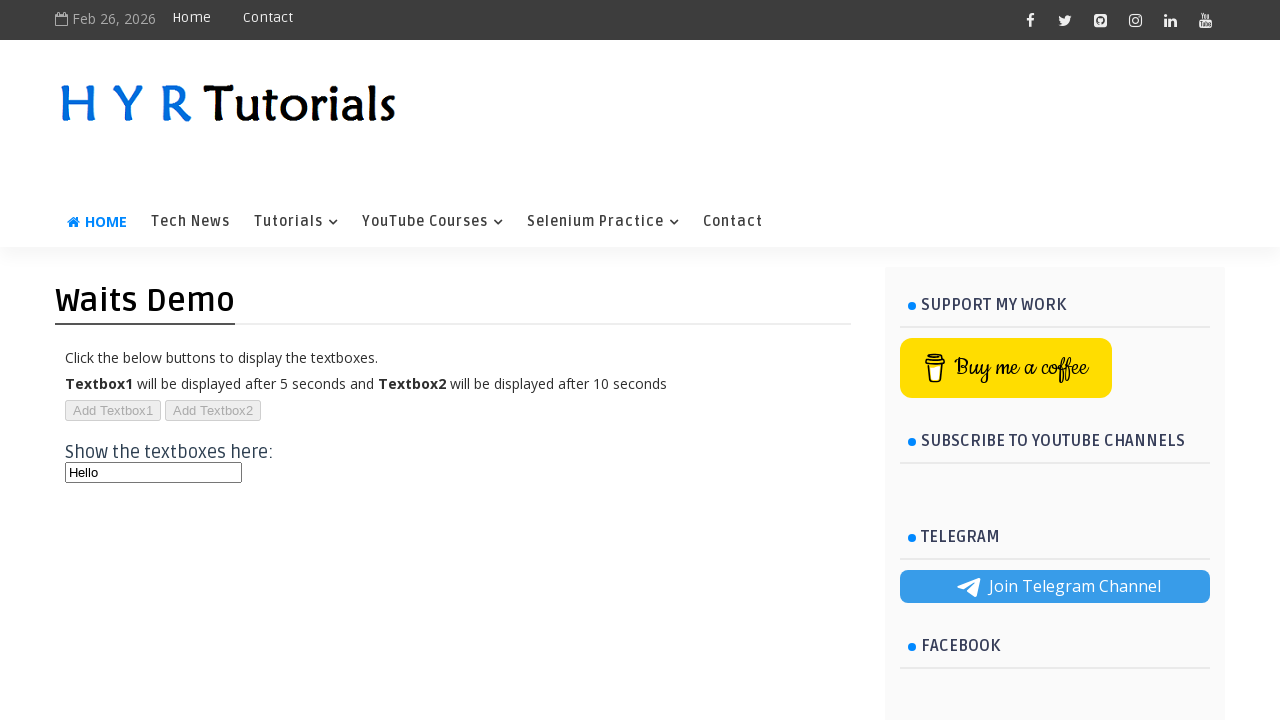

Second input field appeared after waiting
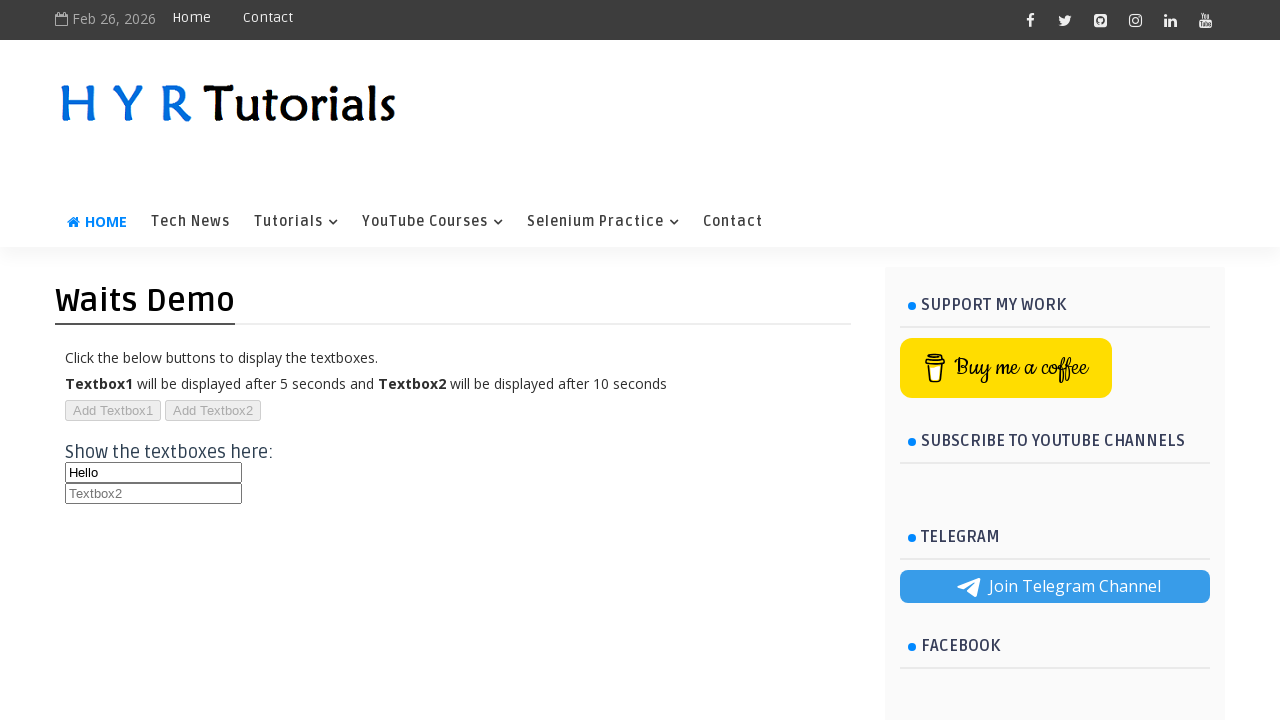

Filled second input field with 'World' on #txt2
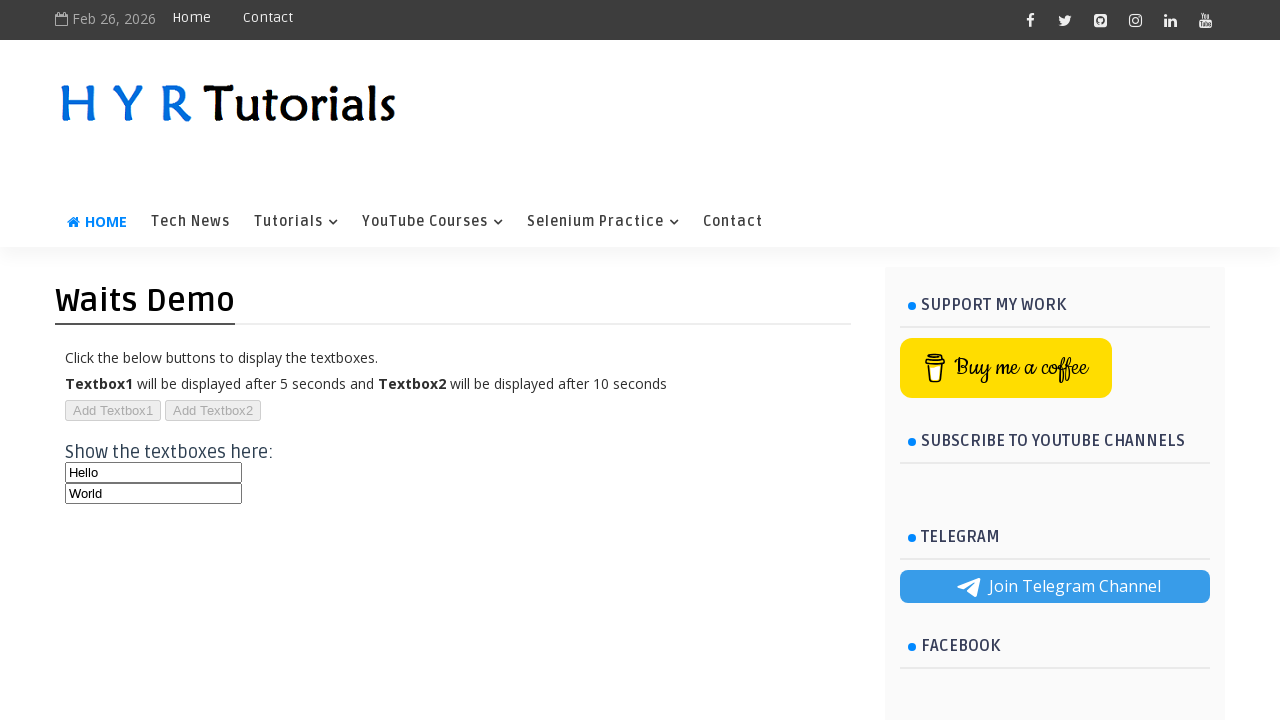

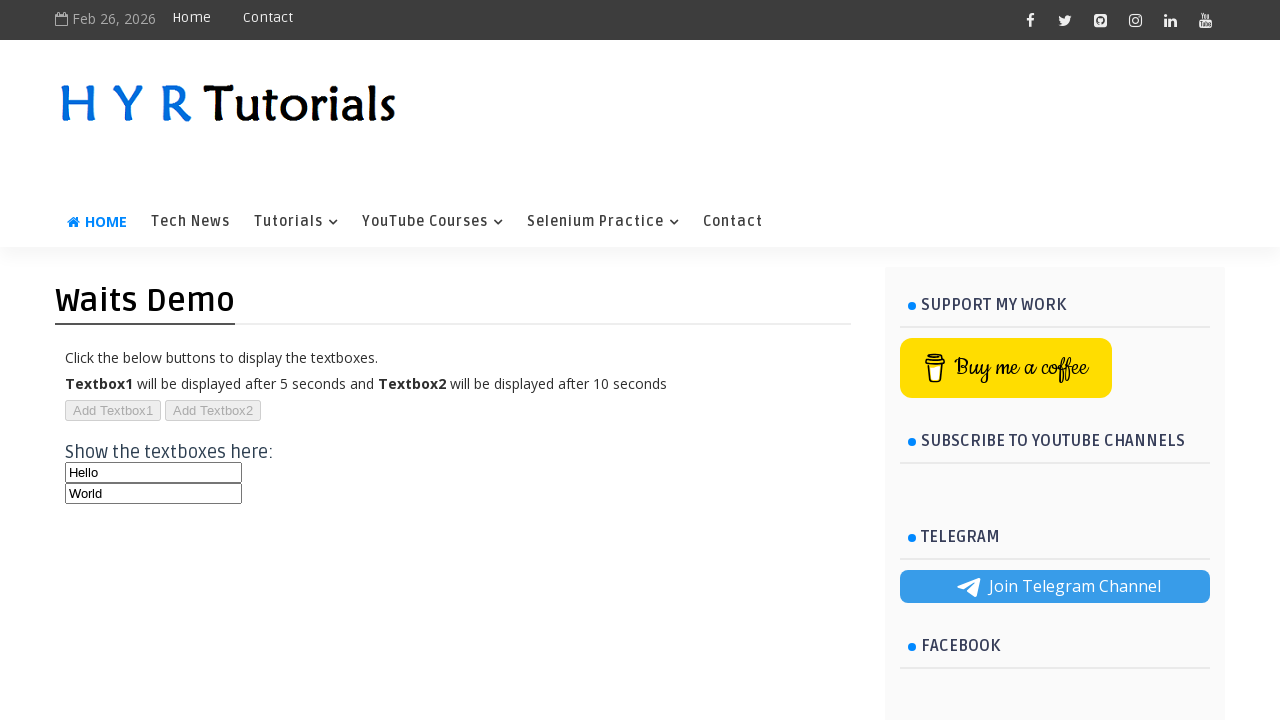